Tests date picker functionality by selecting a specific date (August 15, 2025) from a calendar widget

Starting URL: https://demoqa.com/automation-practice-form

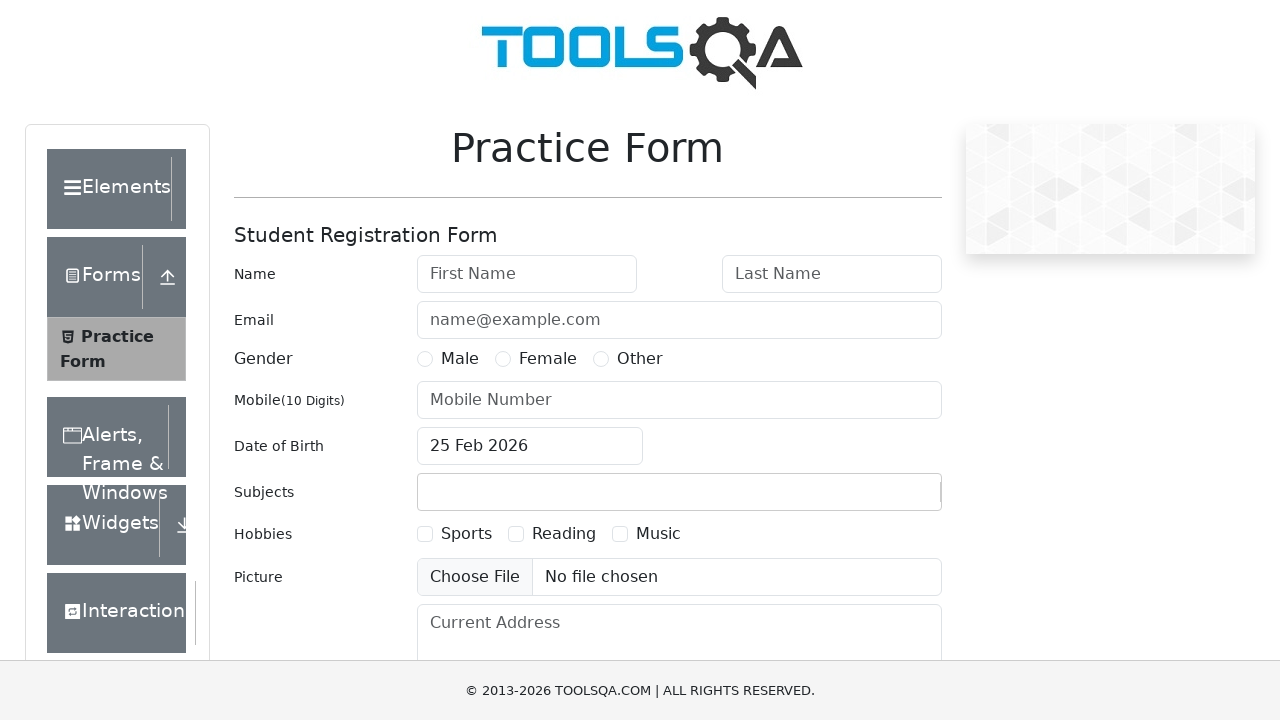

Scrolled date picker input field into view
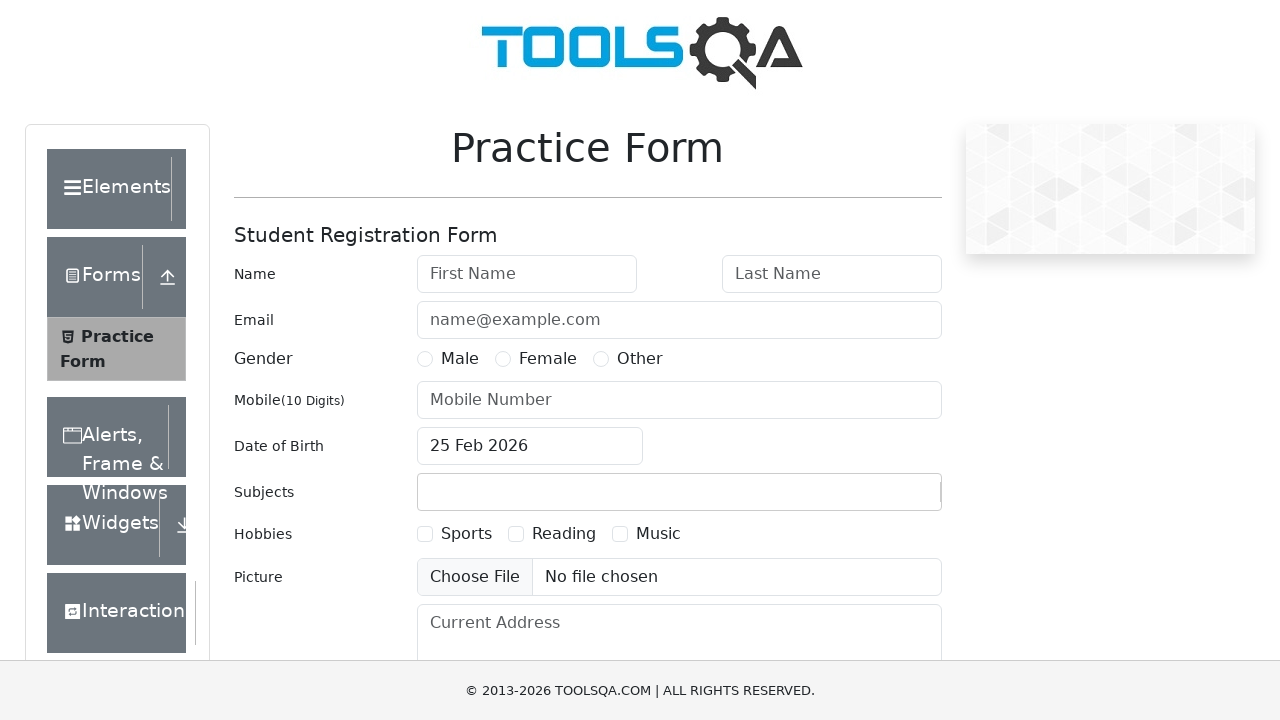

Clicked on date of birth input to open calendar widget at (530, 446) on input#dateOfBirthInput
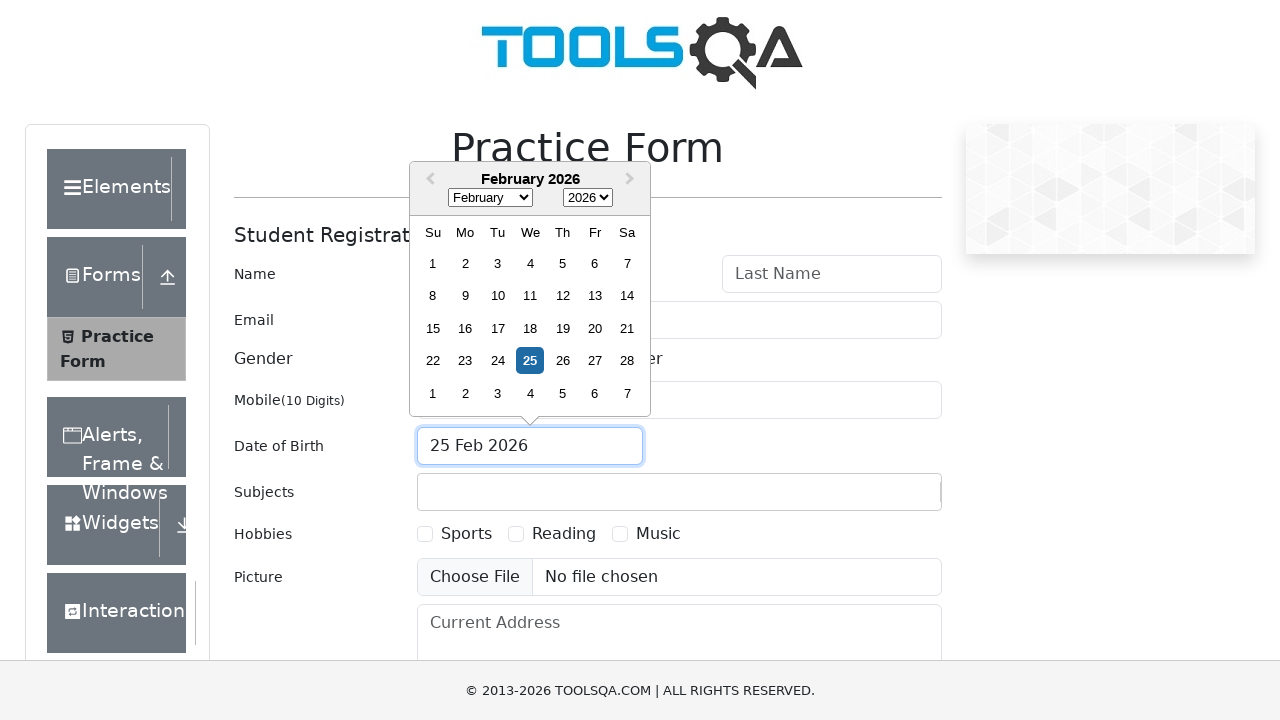

Selected year 2025 from year dropdown on select.react-datepicker__year-select
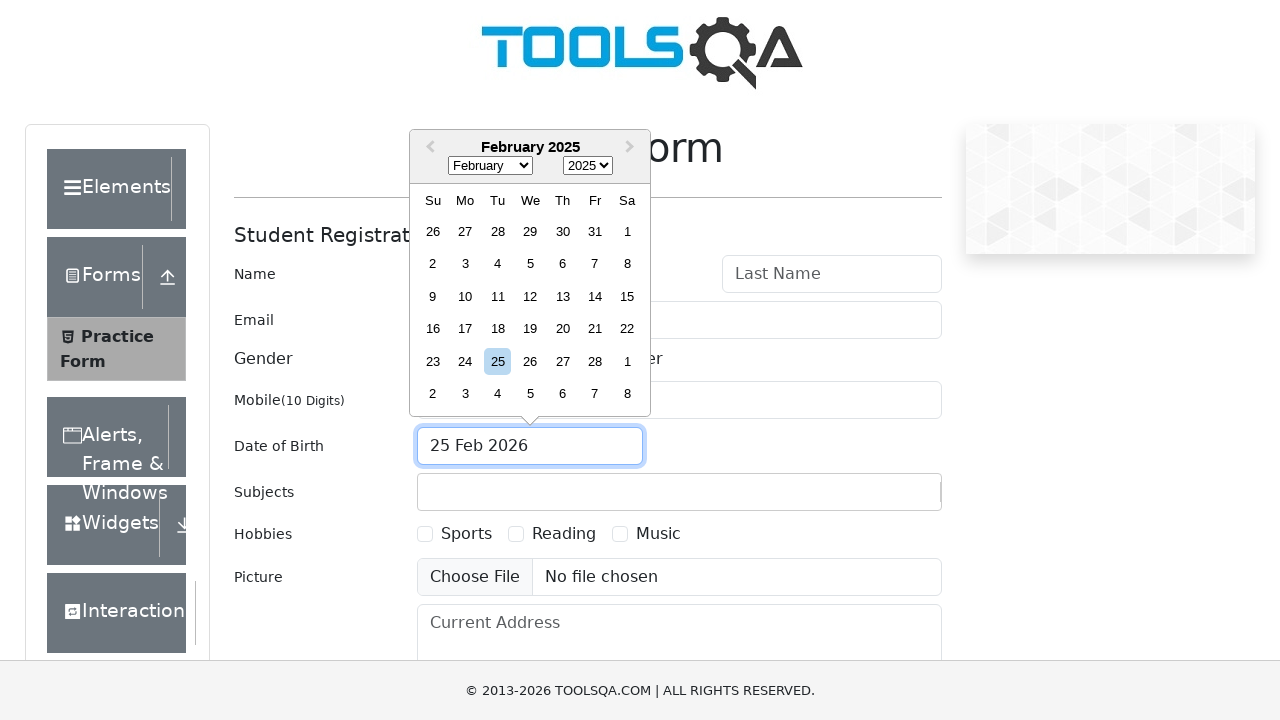

Selected August (month 7) from month dropdown on select.react-datepicker__month-select
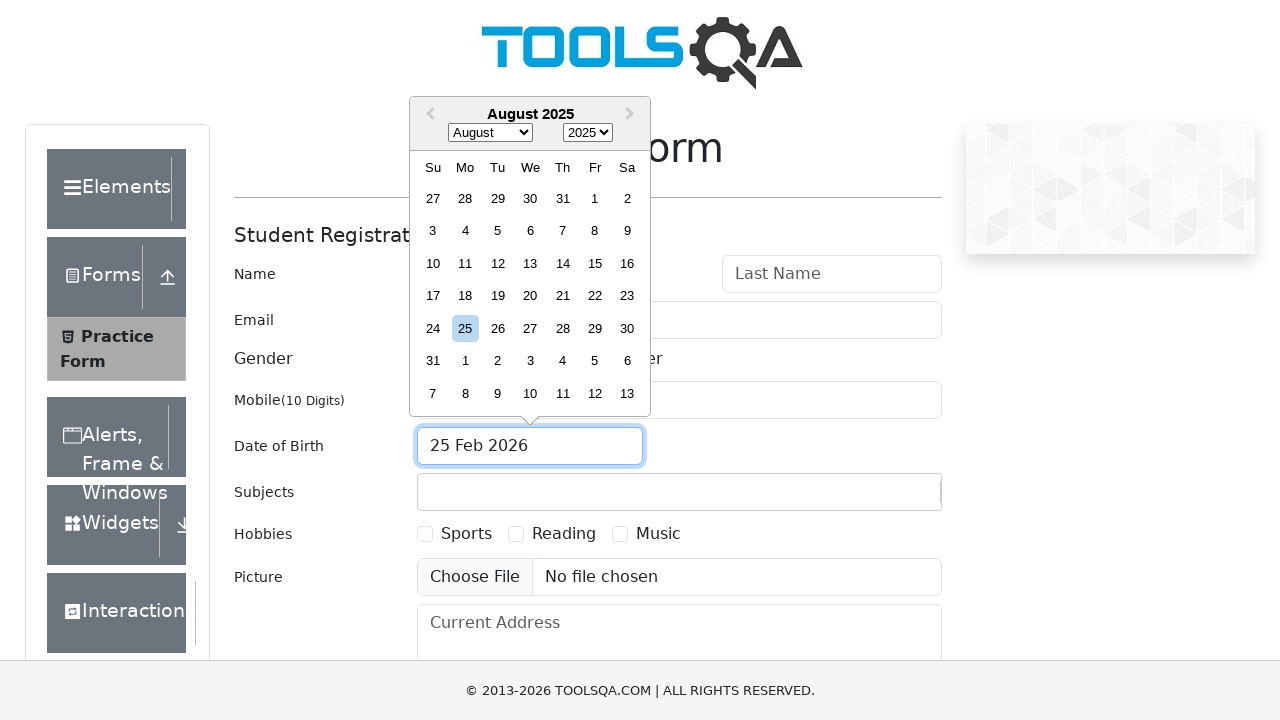

Clicked on day 15 to select August 15, 2025 at (595, 263) on div.react-datepicker__day.react-datepicker__day--015
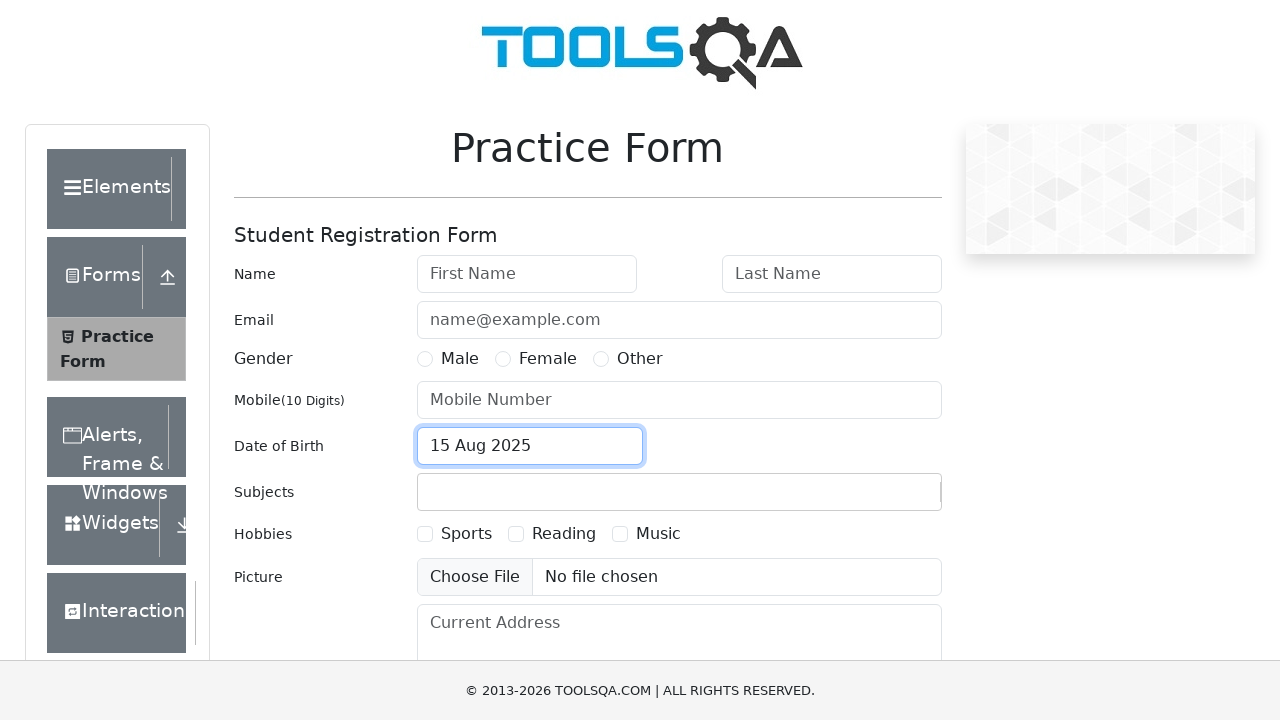

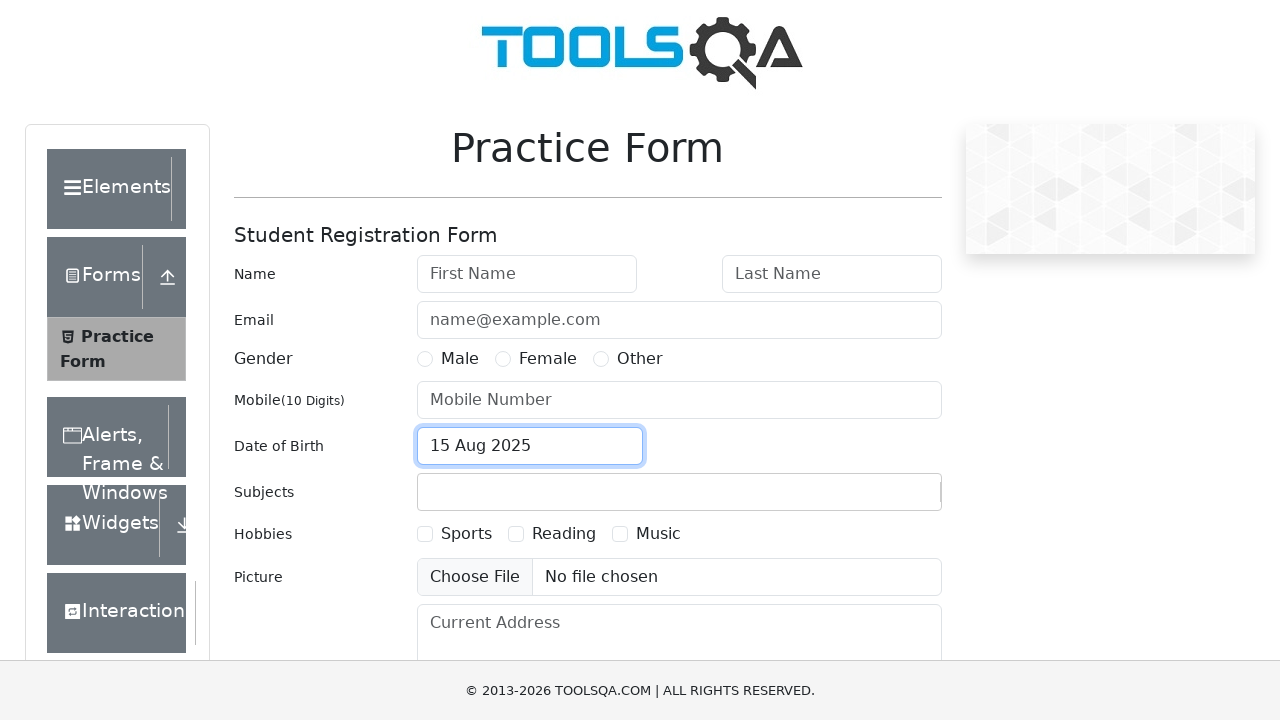